Tests a delayed JavaScript alert that appears after 5 seconds by clicking a timer button and waiting for the alert to appear.

Starting URL: https://demoqa.com/alerts

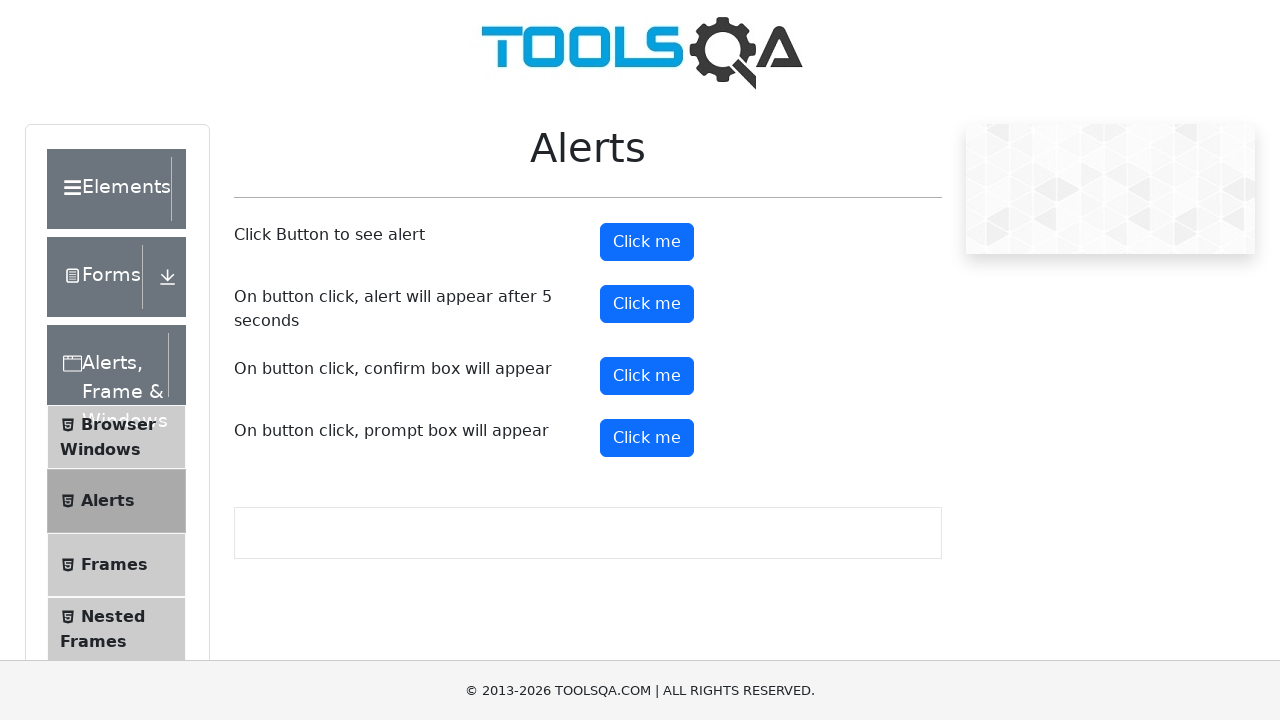

Set up dialog handler to automatically accept alerts
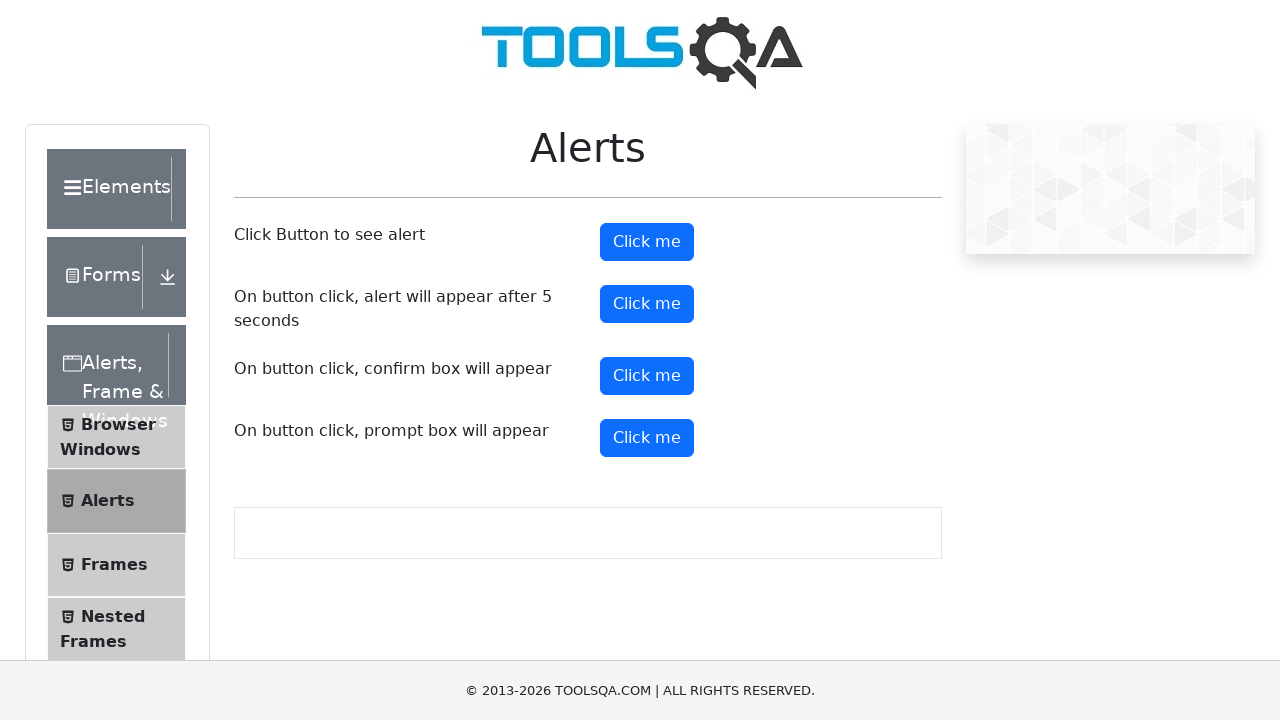

Clicked the timer alert button to trigger delayed alert at (647, 304) on #timerAlertButton
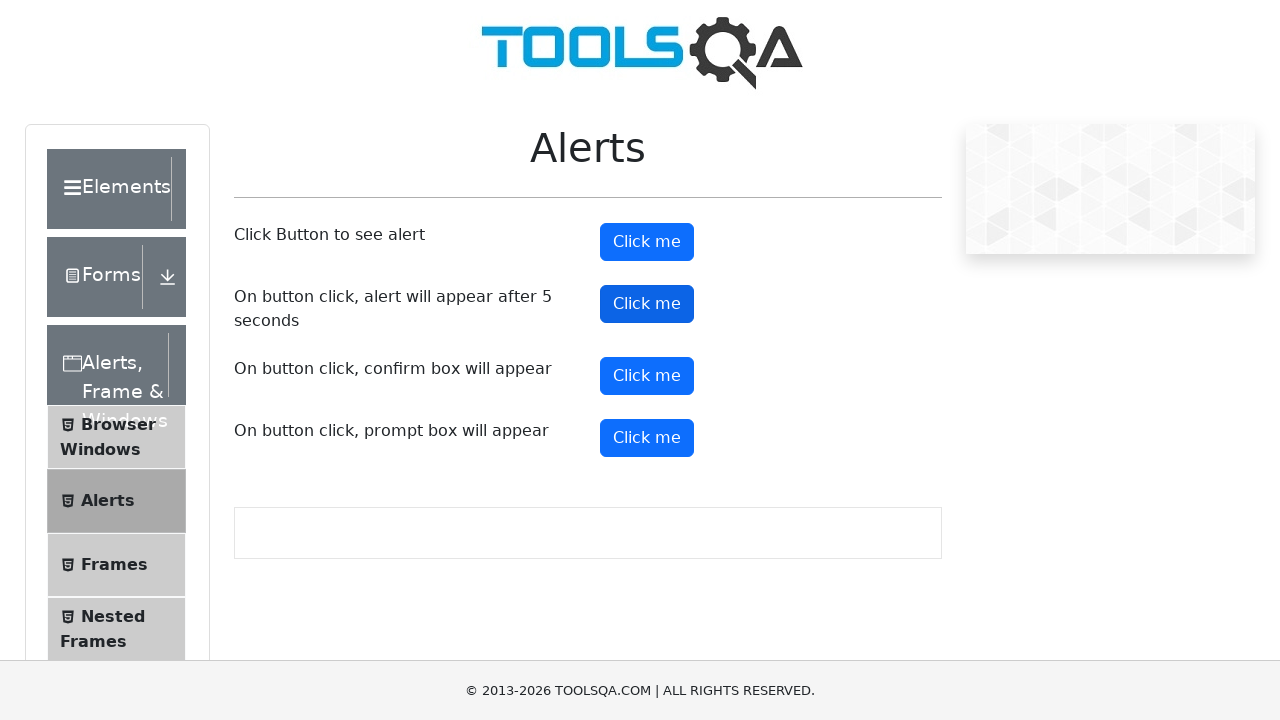

Waited 6 seconds for the delayed JavaScript alert to appear and be handled
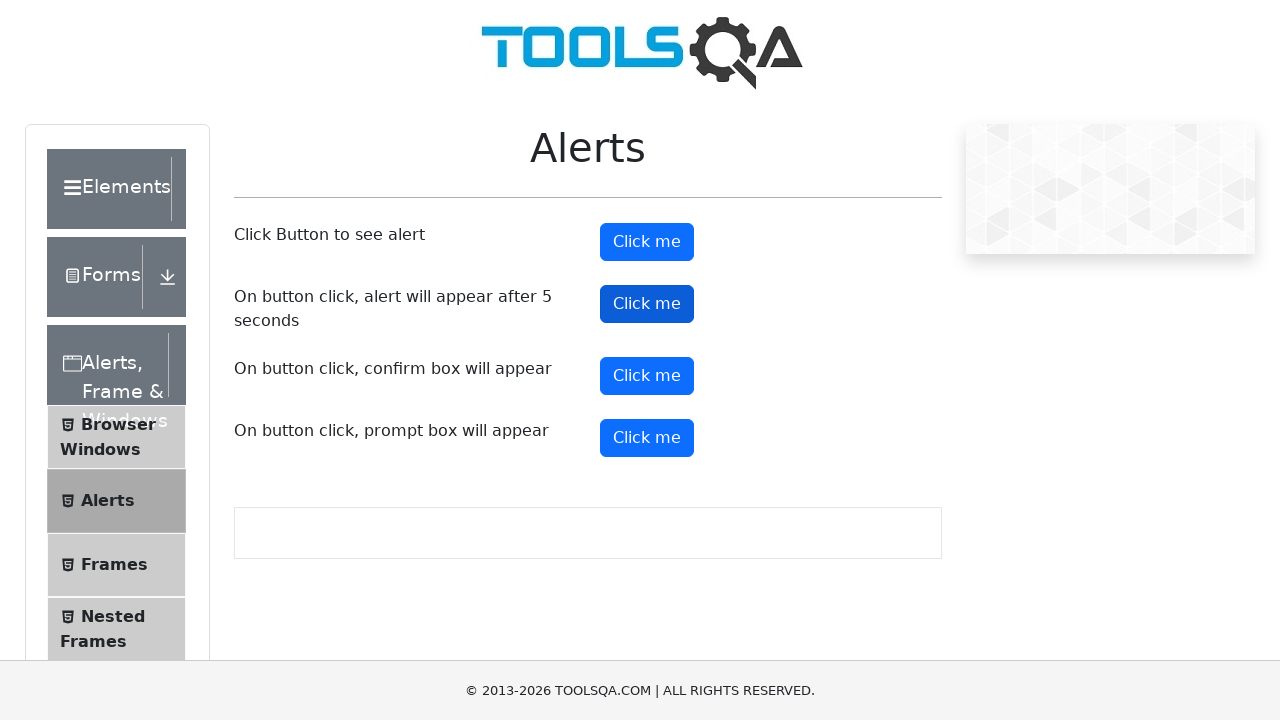

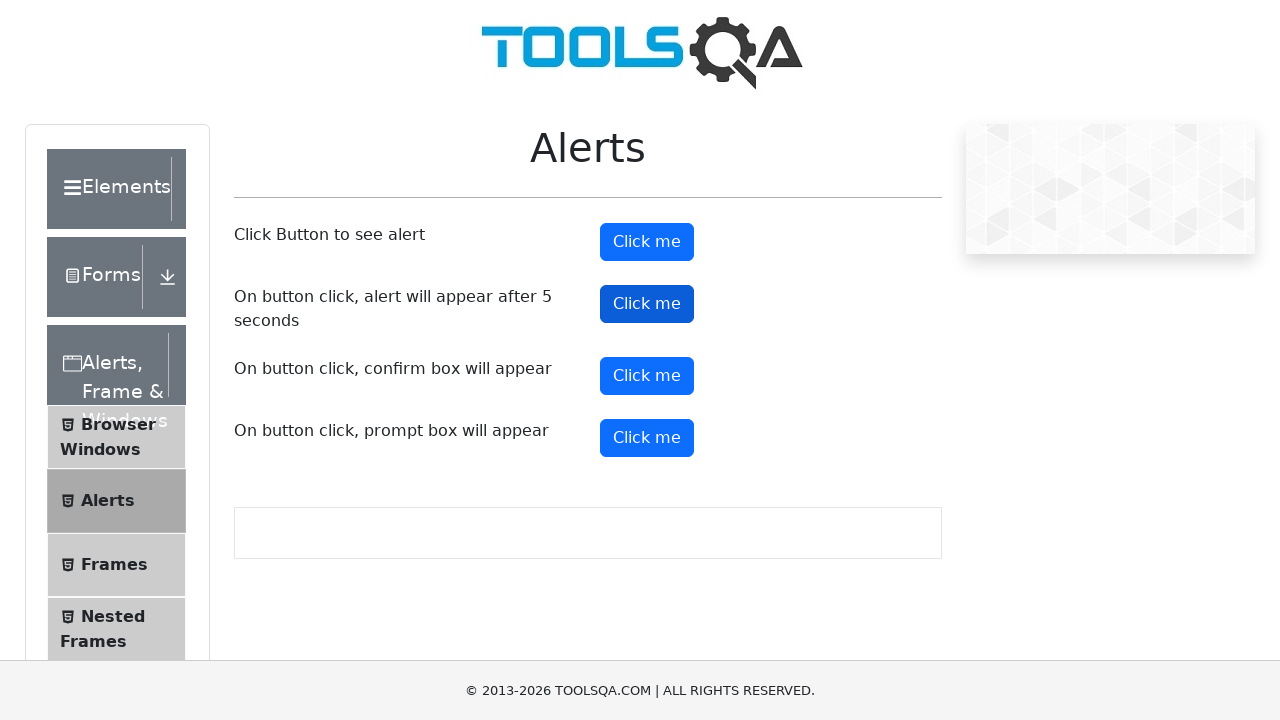